Tests that clicking the register button with empty form fields shows all required field validation error messages

Starting URL: https://alada.vn/tai-khoan/dang-ky.html

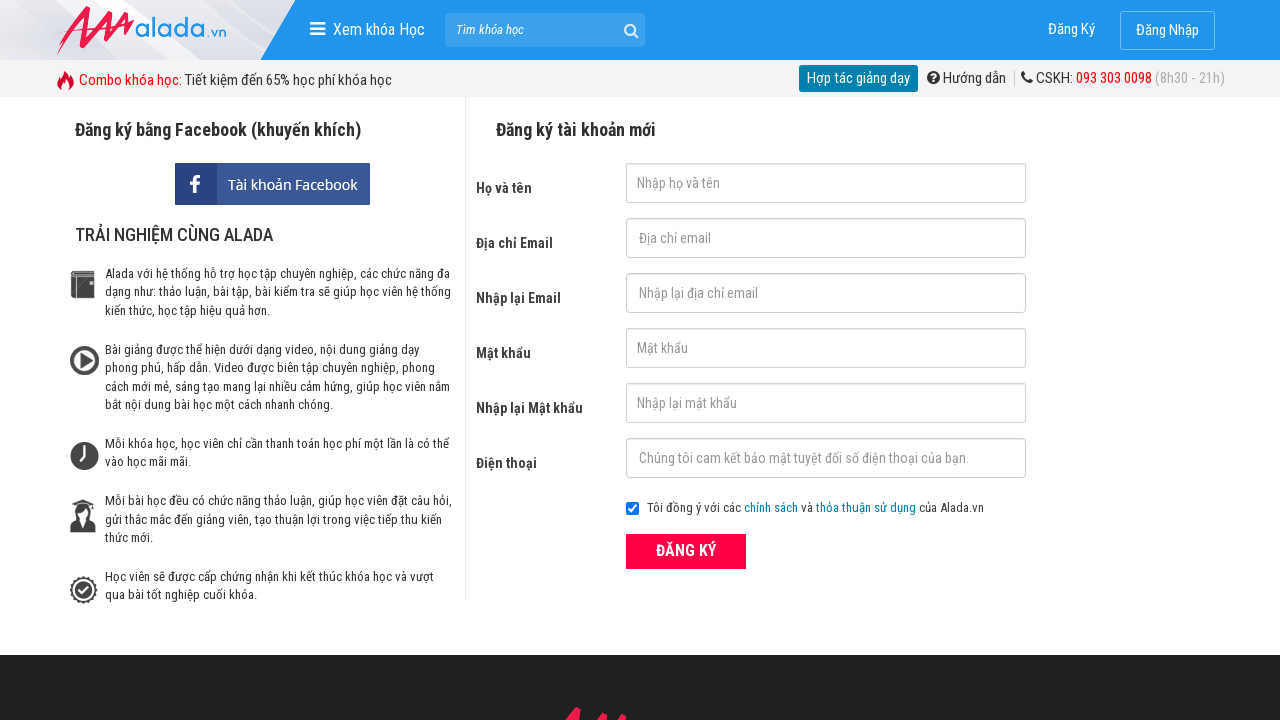

Clicked register button with empty form fields at (686, 551) on xpath=//div[@class='form frmRegister']//button[@class='btn_pink_sm fs16']
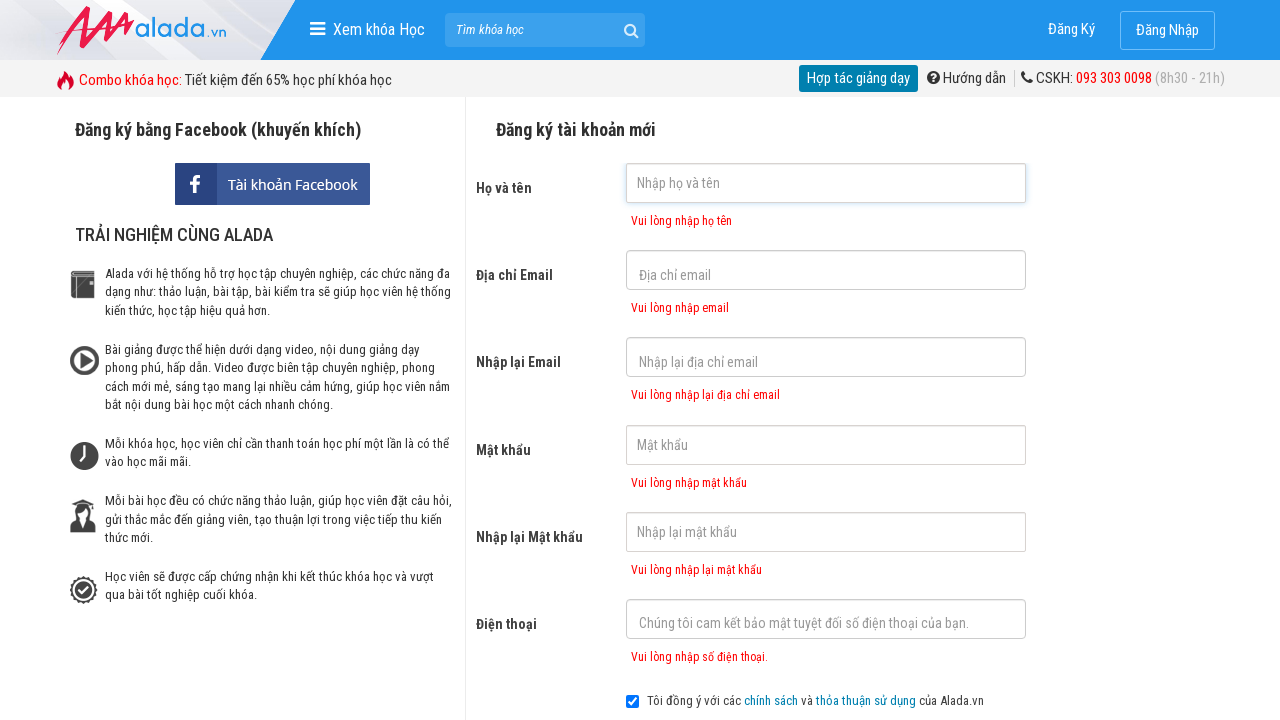

First name validation error message appeared
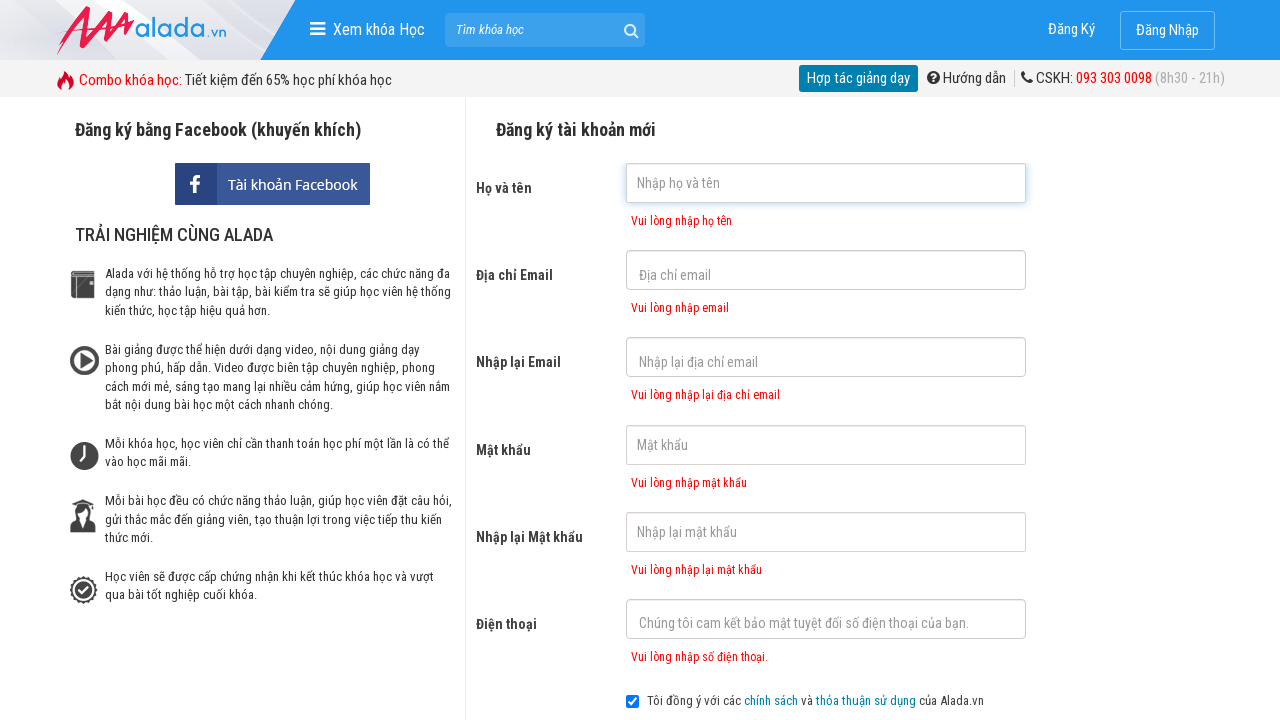

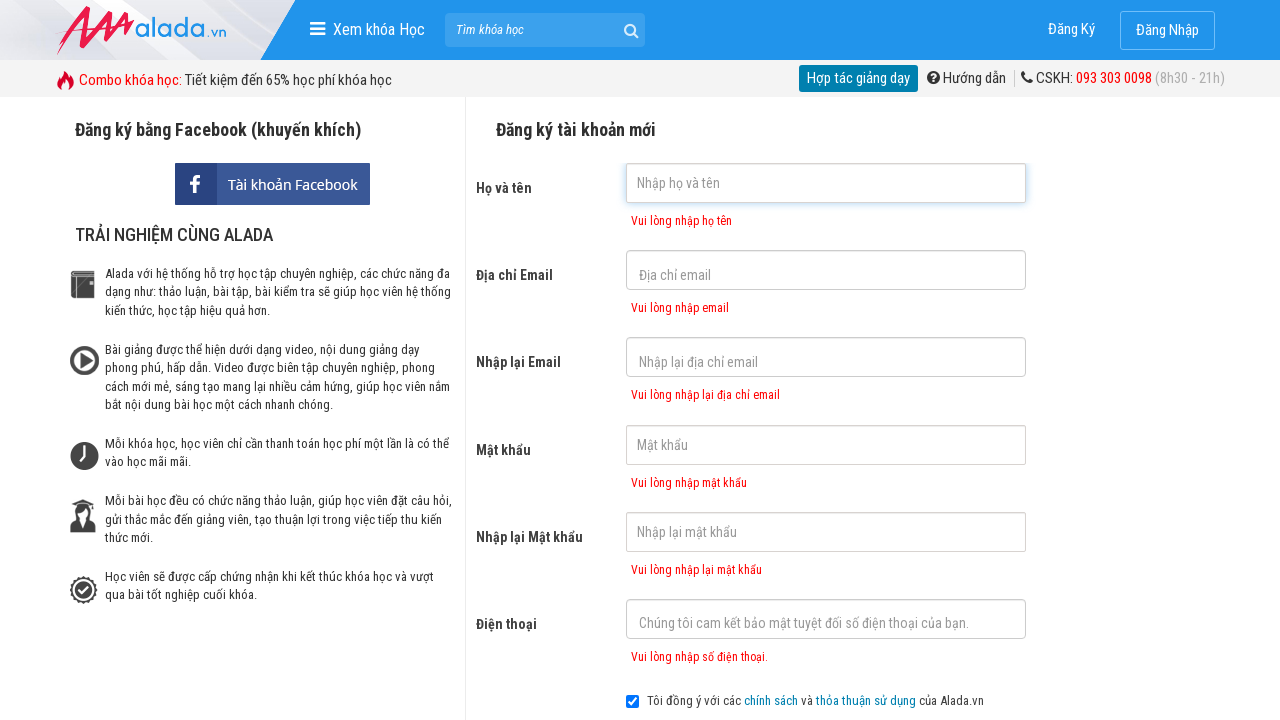